Navigates to the Progress Bar documentation page and verifies the h1 heading is present

Starting URL: https://flowbite-svelte.com/docs/components/progress

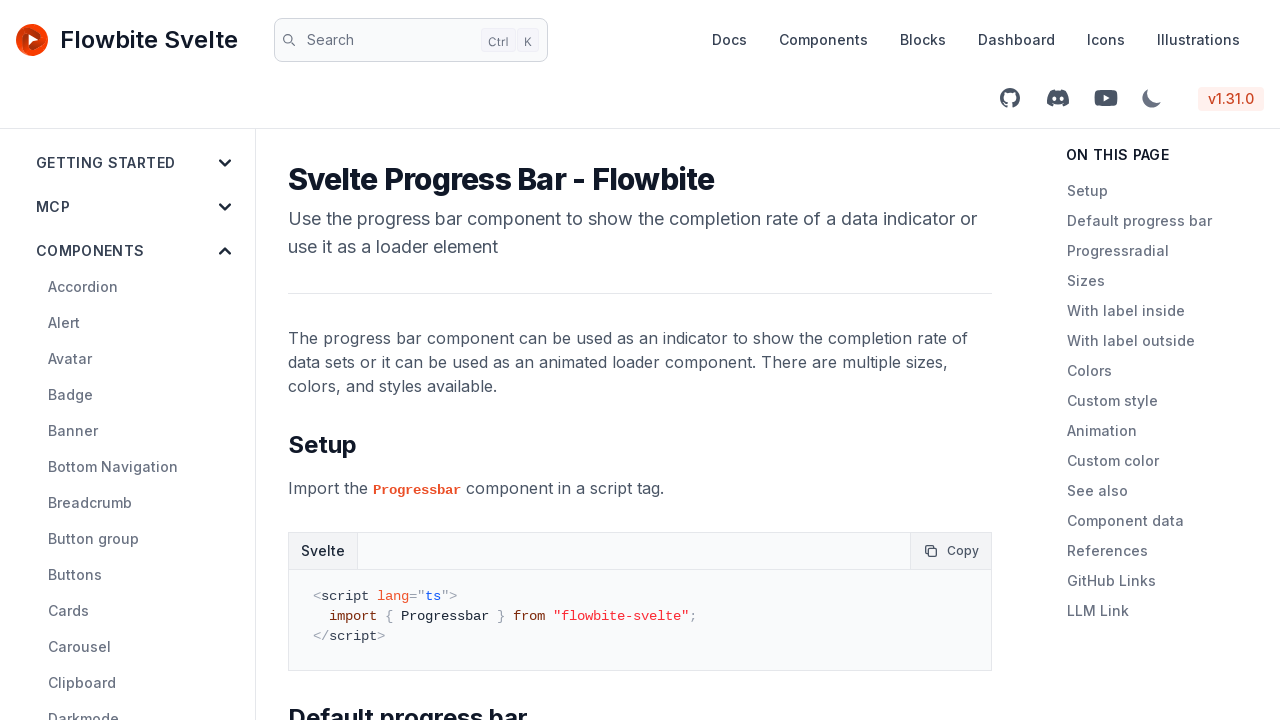

Navigated to Progress Bar documentation page
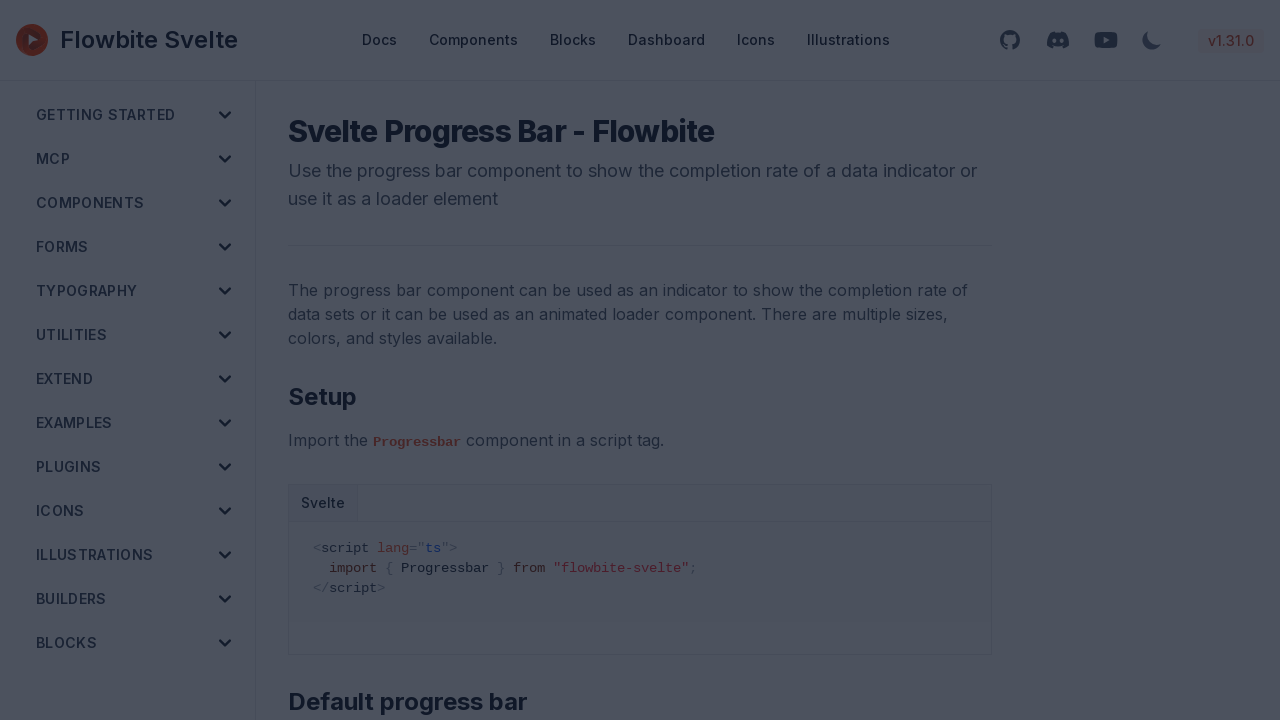

H1 heading loaded on the page
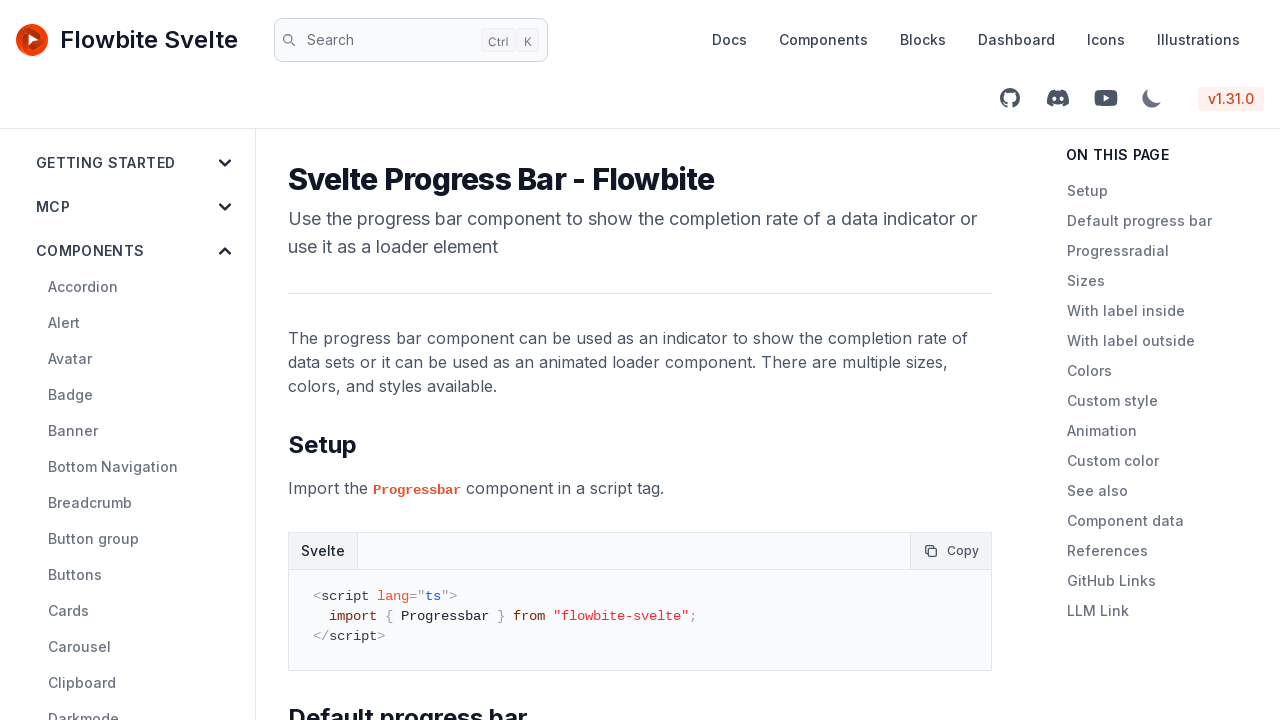

Verified h1 heading is present on Progress Bar page
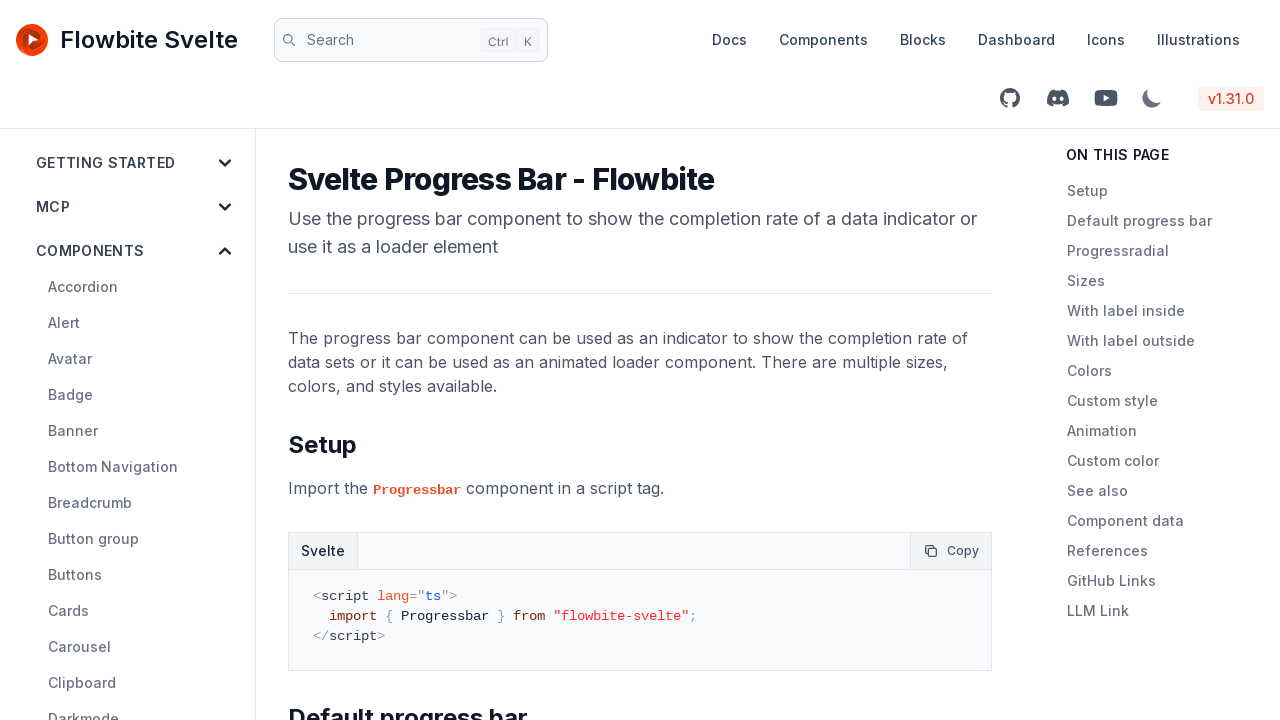

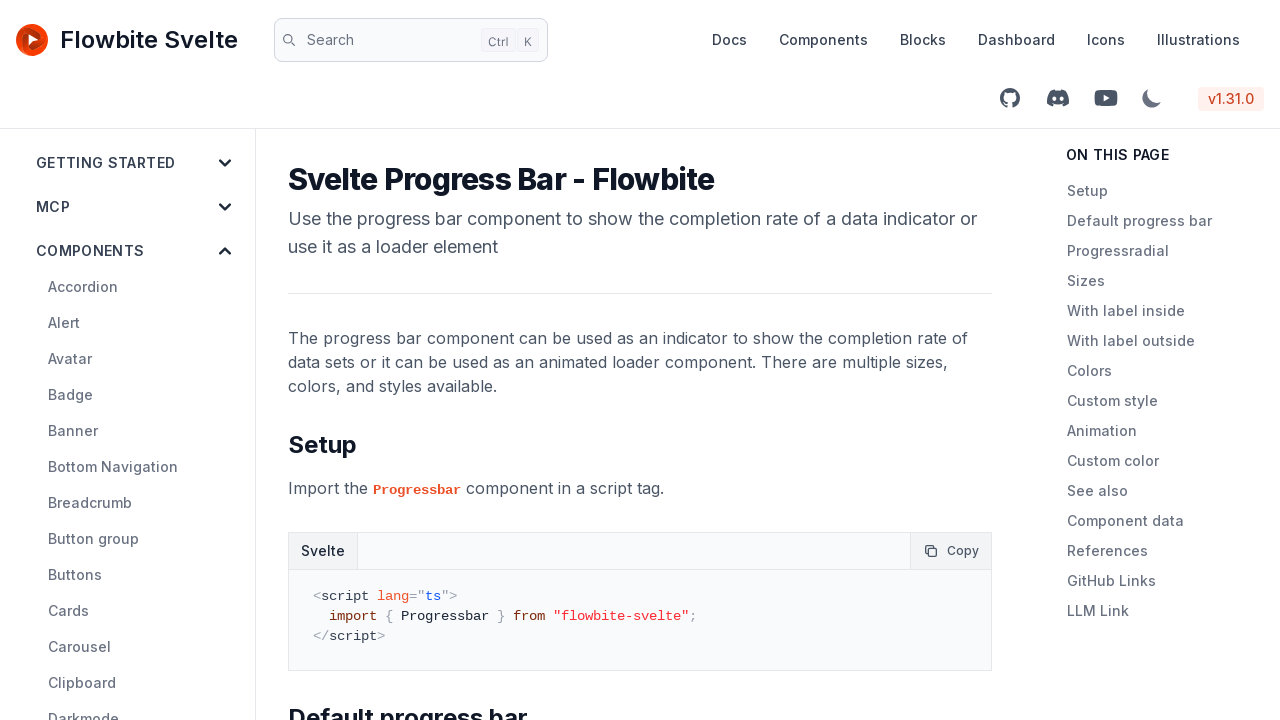